Tests JavaScript Confirm dialog by clicking the confirm button and accepting the alert, then verifying the result message shows "Ok"

Starting URL: https://the-internet.herokuapp.com/javascript_alerts

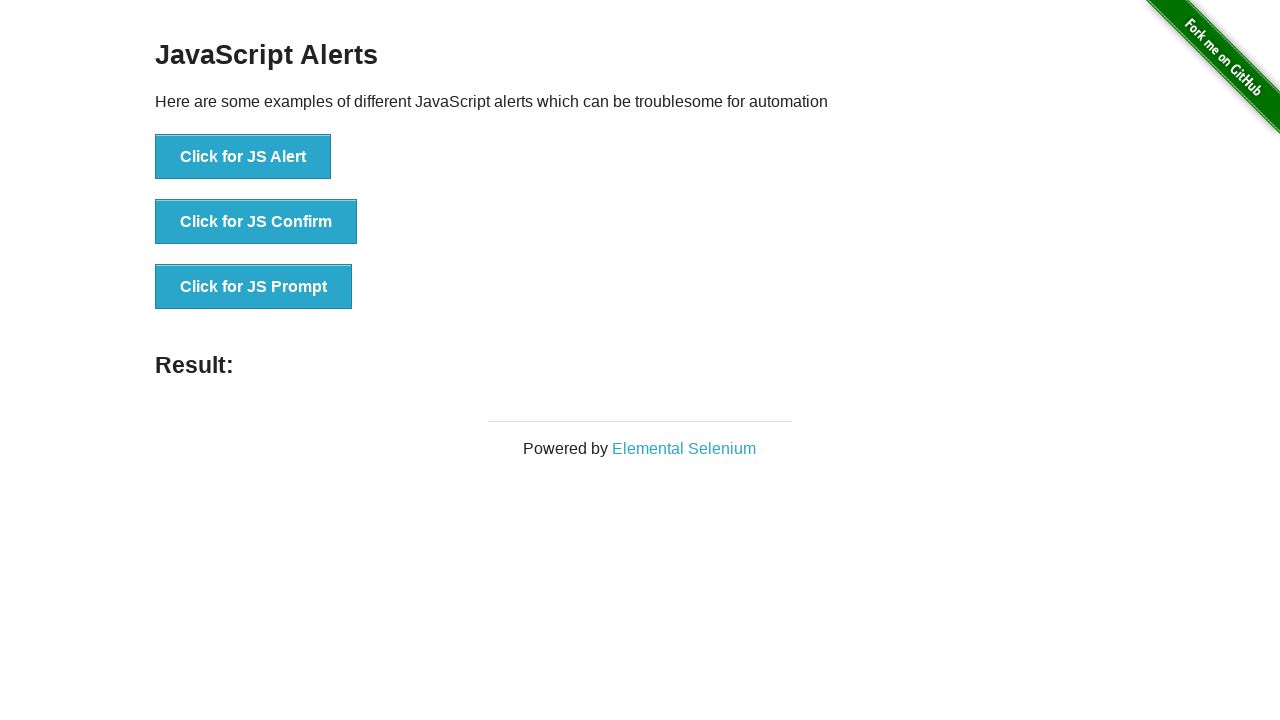

Set up dialog handler to accept confirm dialogs
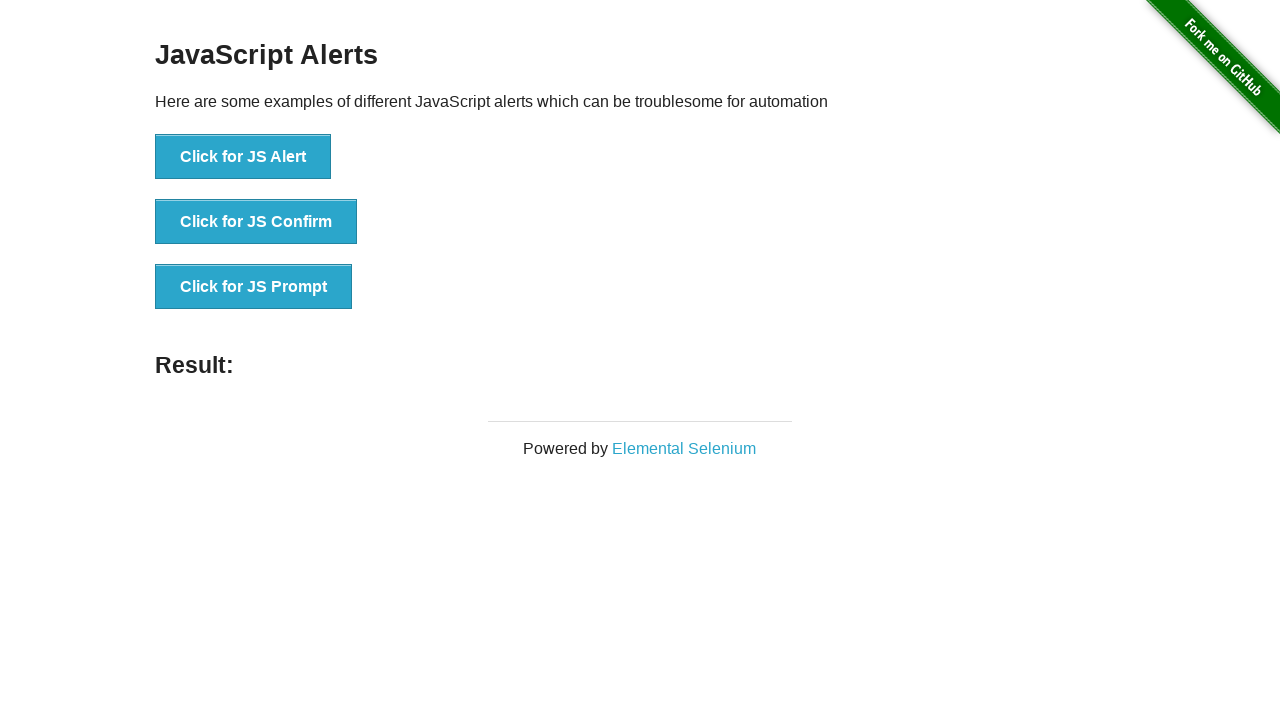

Clicked the JS Confirm button at (256, 222) on xpath=//button[contains(text(),'Click for JS Confirm')]
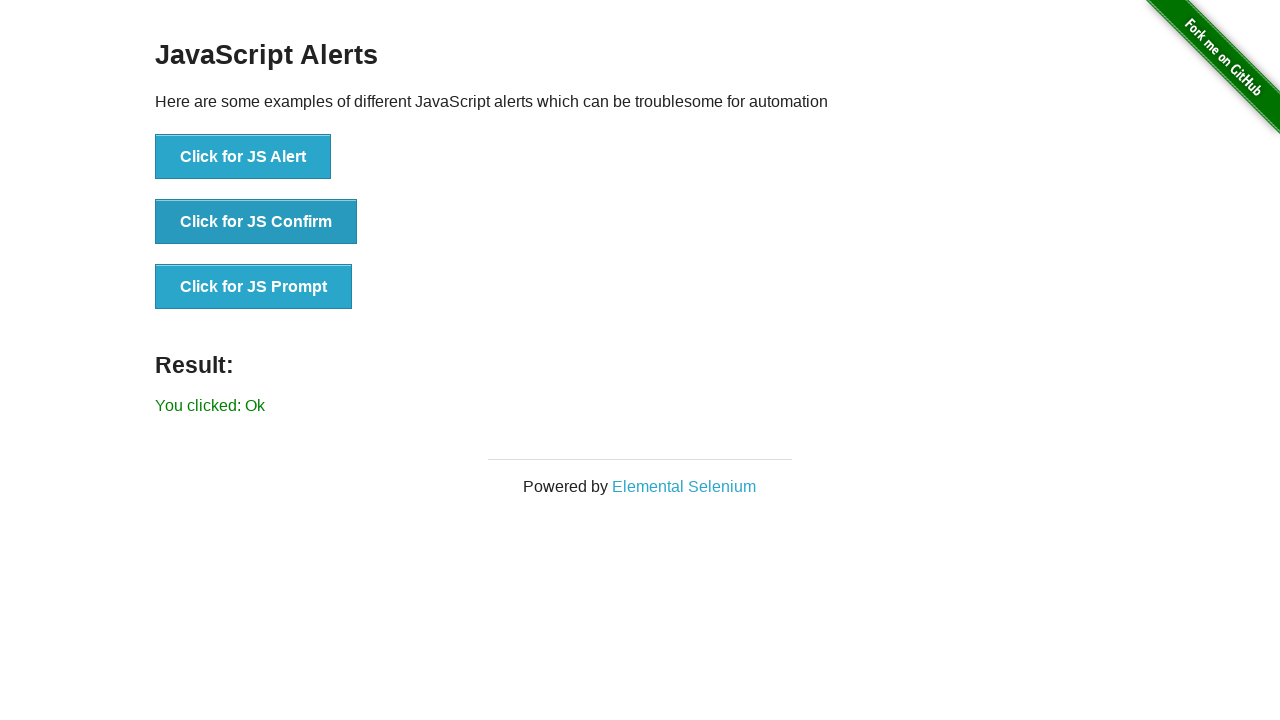

Verified result message displays 'You clicked: Ok'
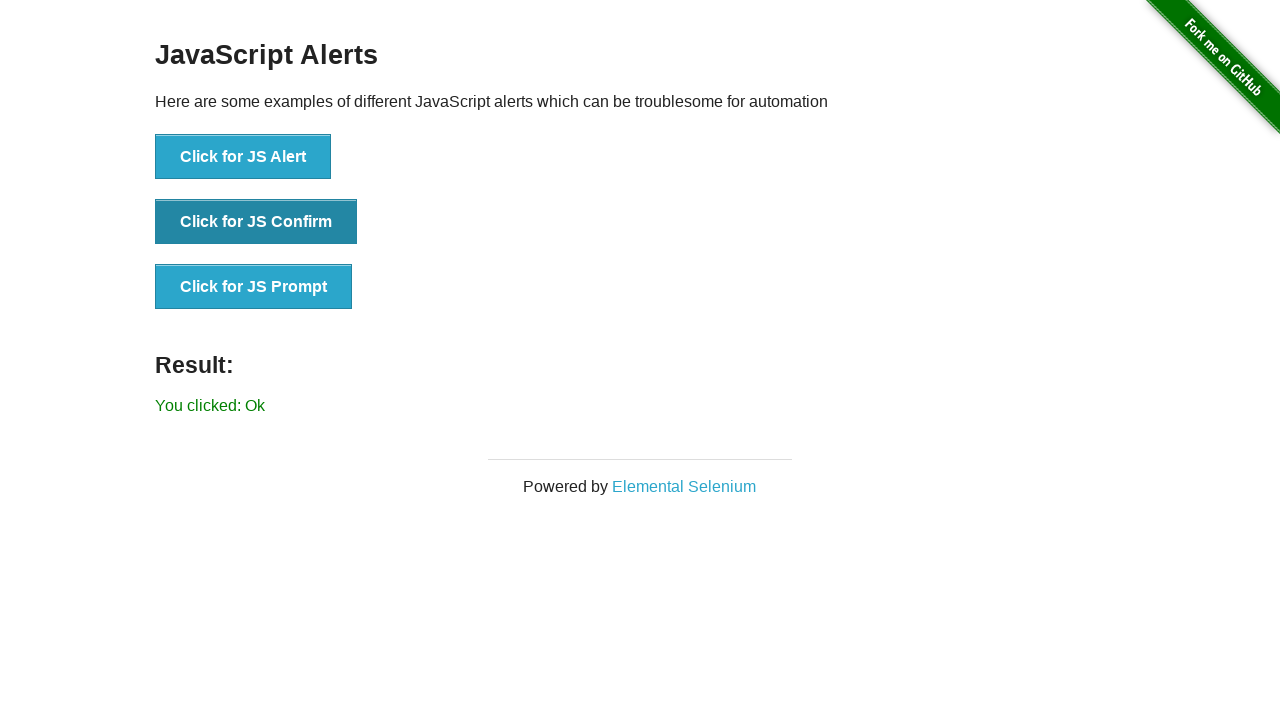

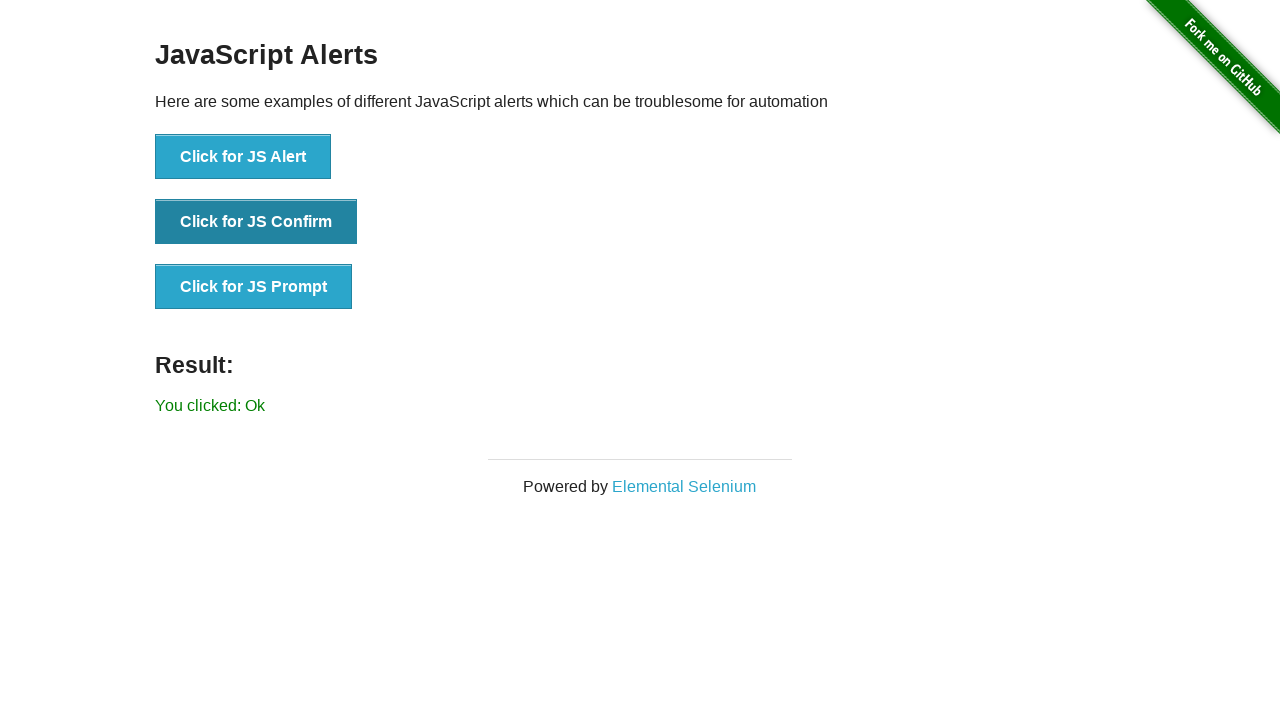